Tests scrolling from a specific viewport origin point to bring a checkbox inside a nested iframe into view.

Starting URL: https://www.selenium.dev/selenium/web/scrolling_tests/frame_with_nested_scrolling_frame.html

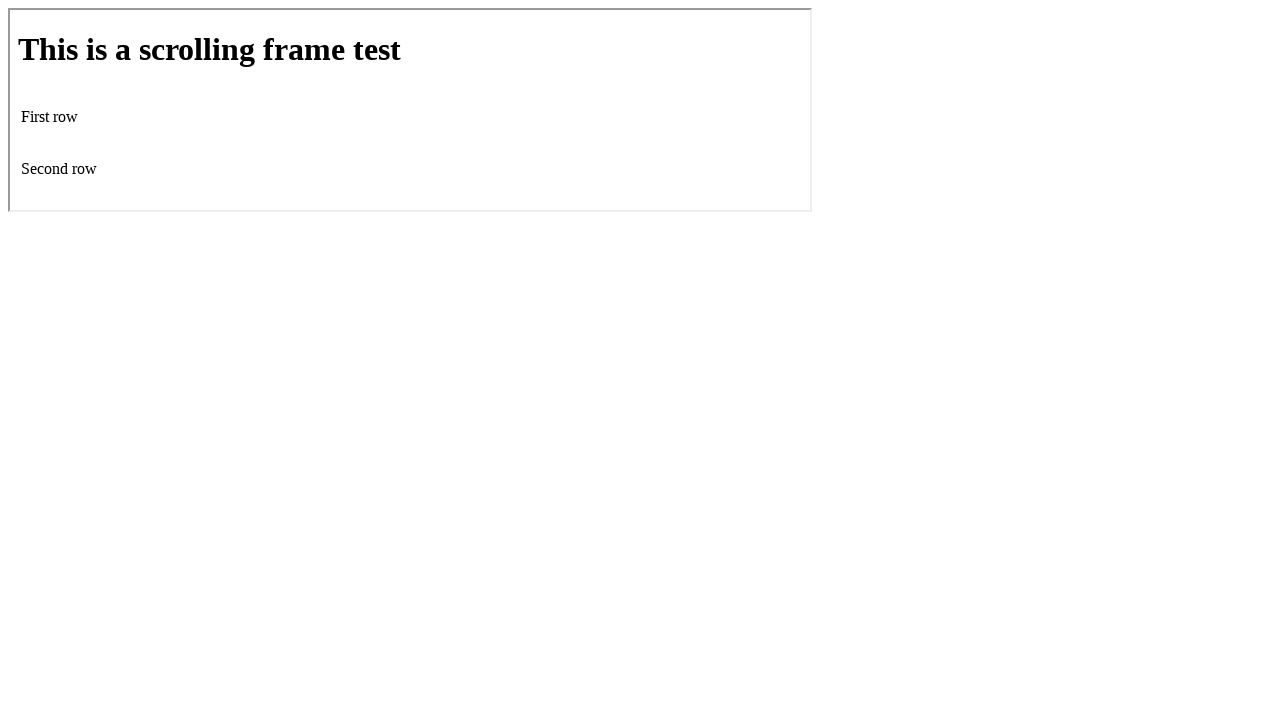

Moved mouse to viewport origin (10, 10) at (10, 10)
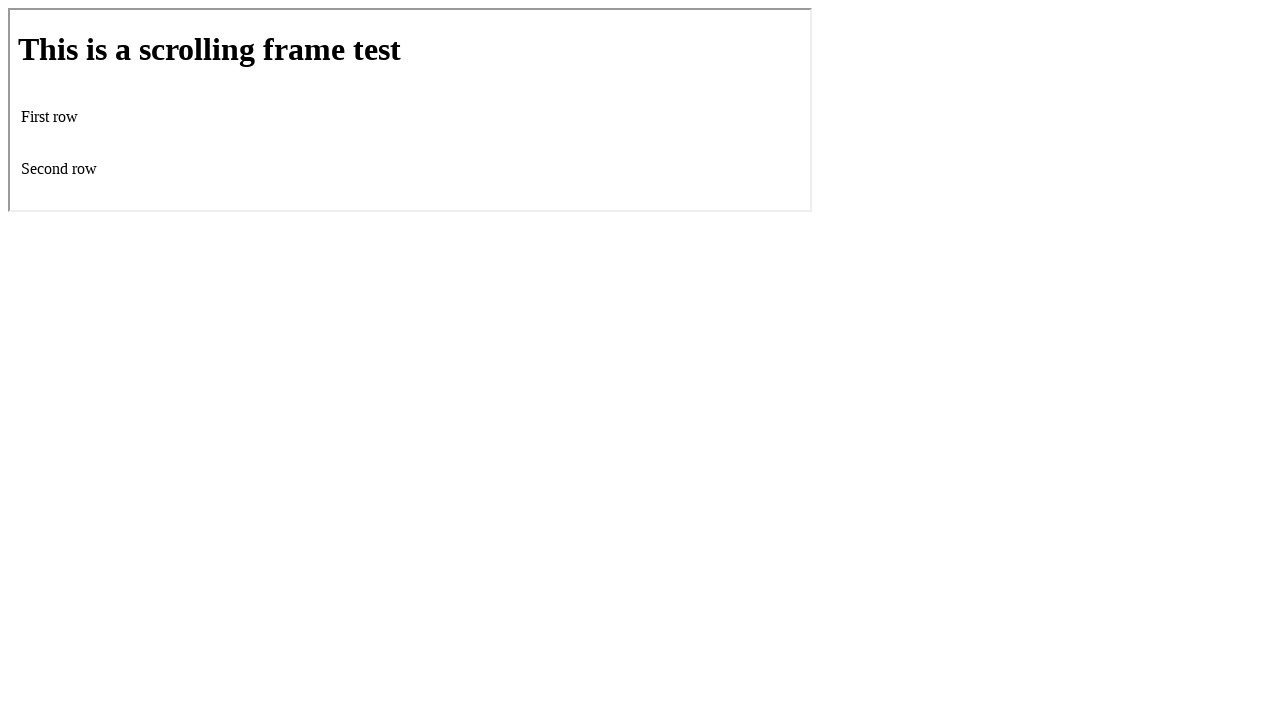

Scrolled down by 200 pixels from origin point
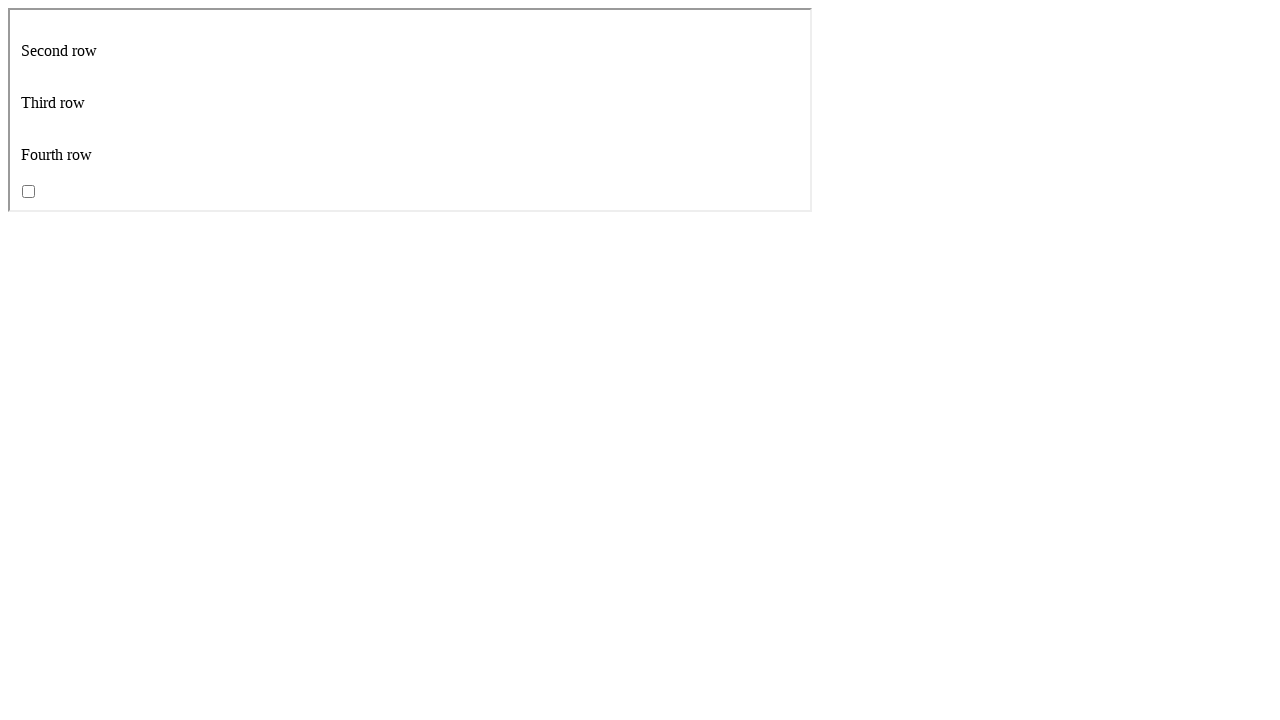

Located nested iframe element
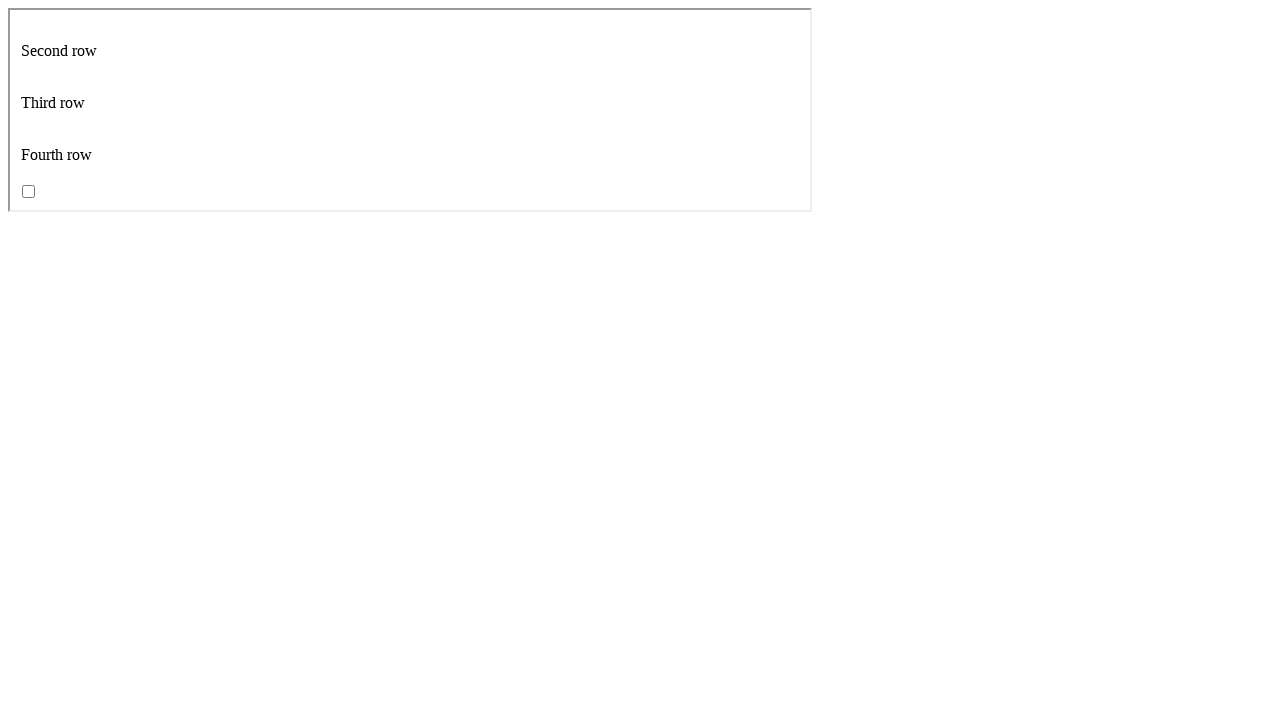

Located checkbox input element within iframe
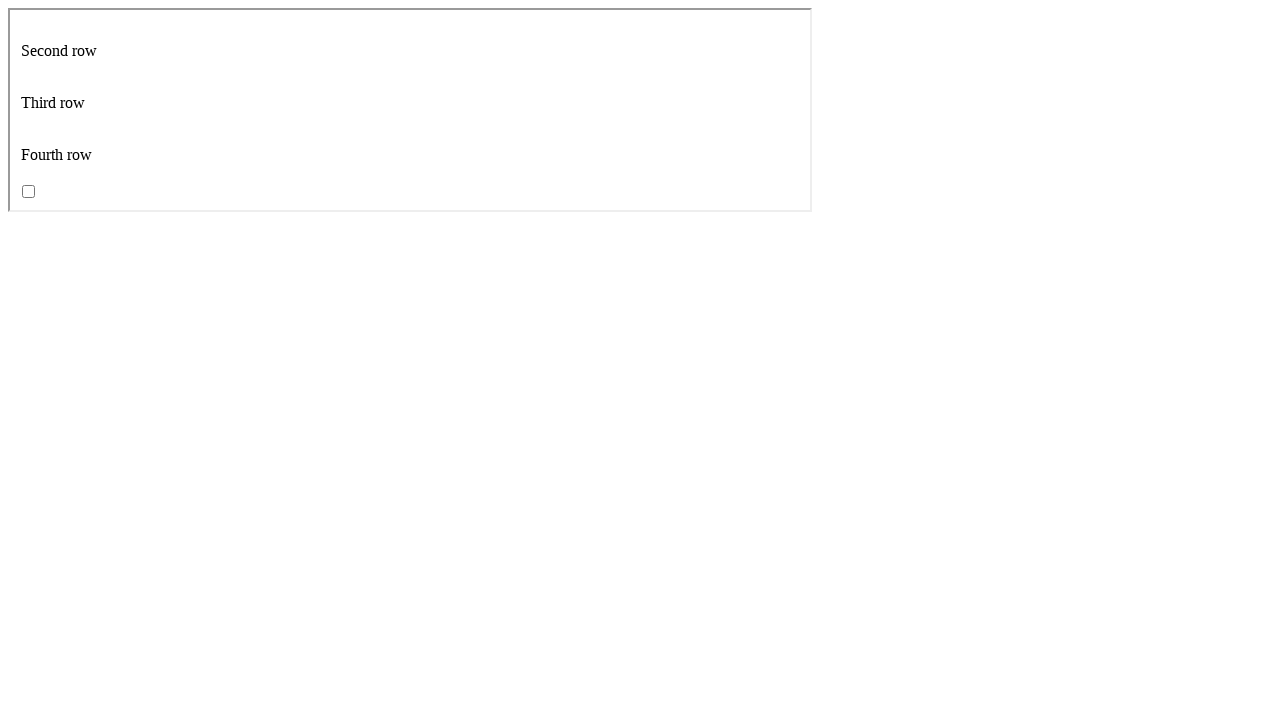

Verified checkbox is now visible after scrolling
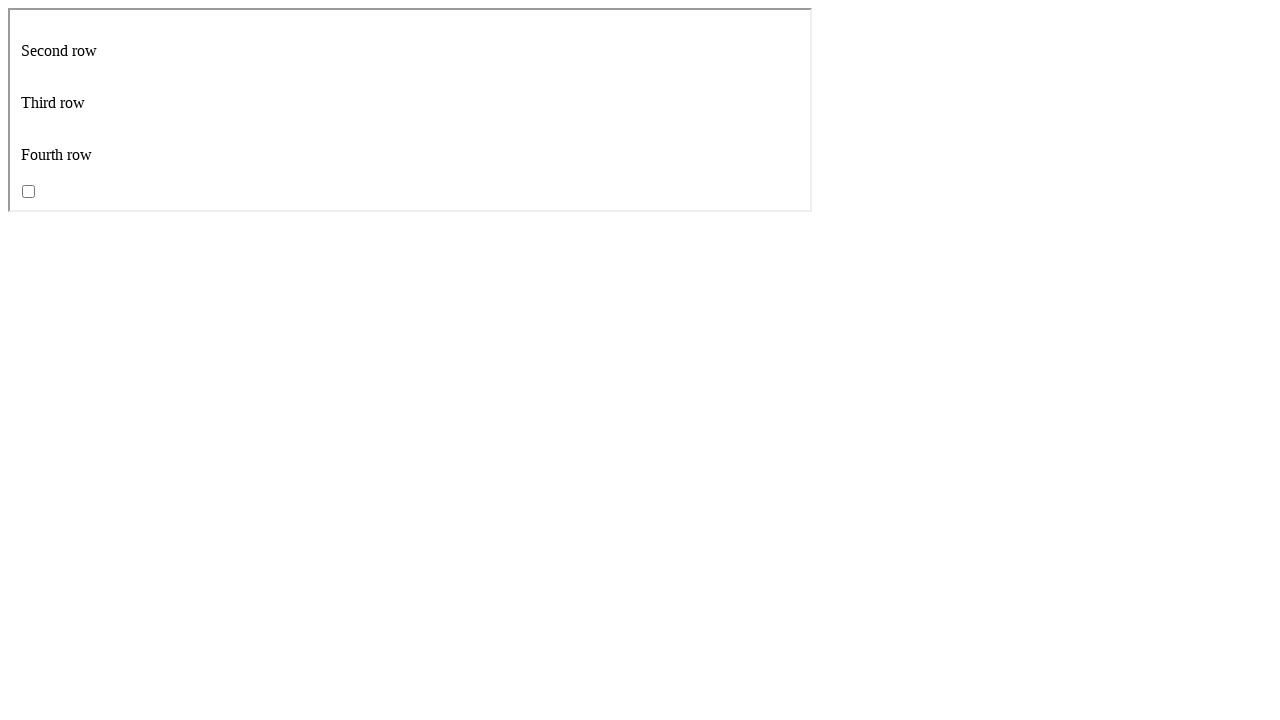

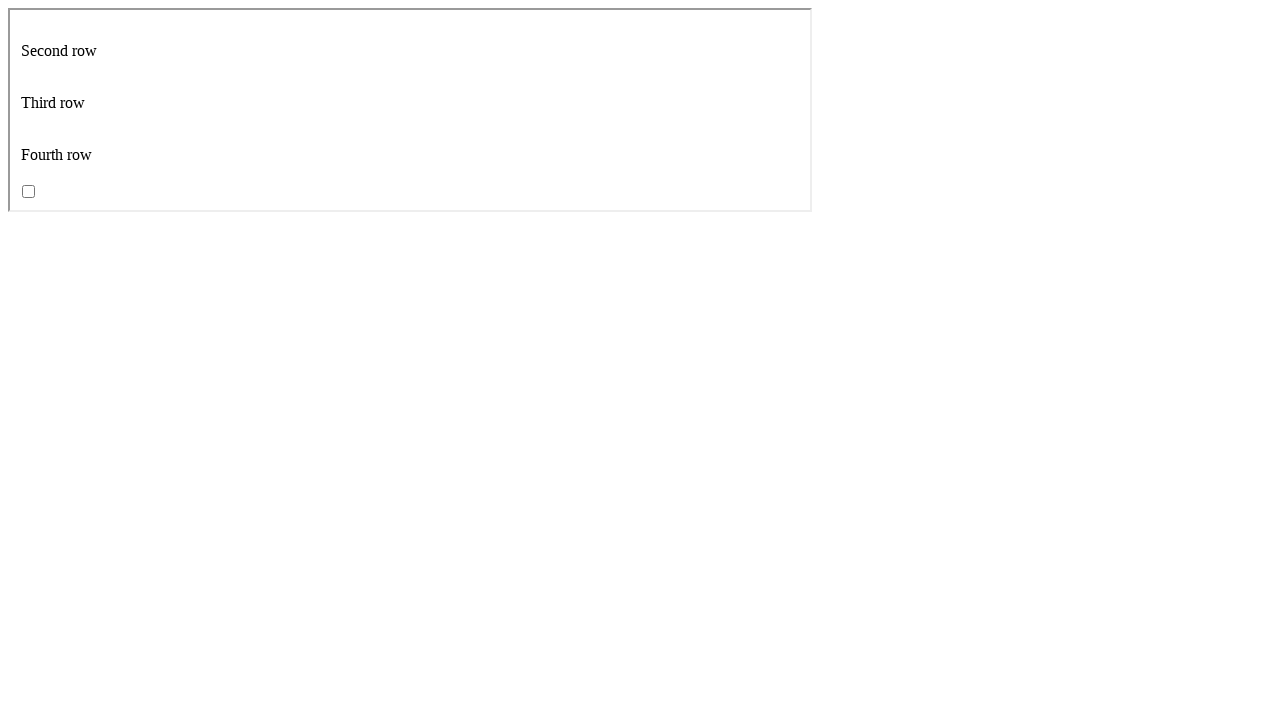